Tests that clicking on comments link, then parent link, and submitting shows a message that login is required to comment

Starting URL: https://news.ycombinator.com

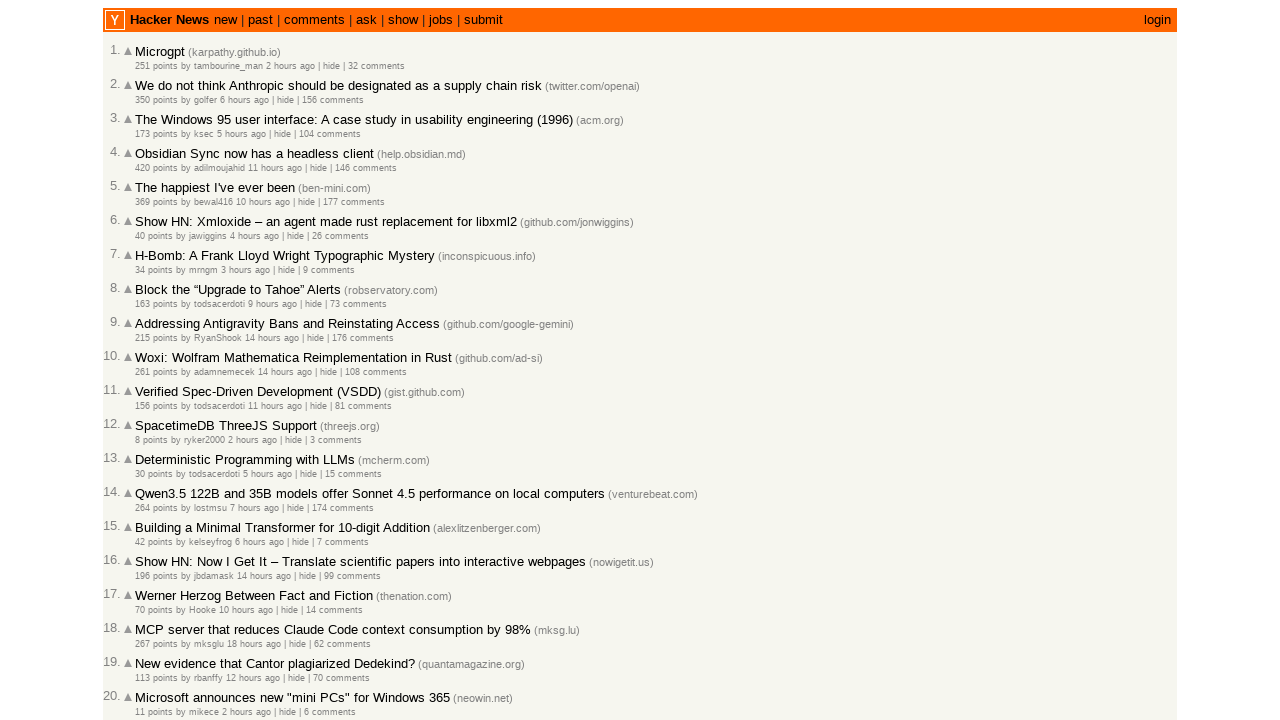

Clicked on comments link at (314, 20) on a:has-text('comments')
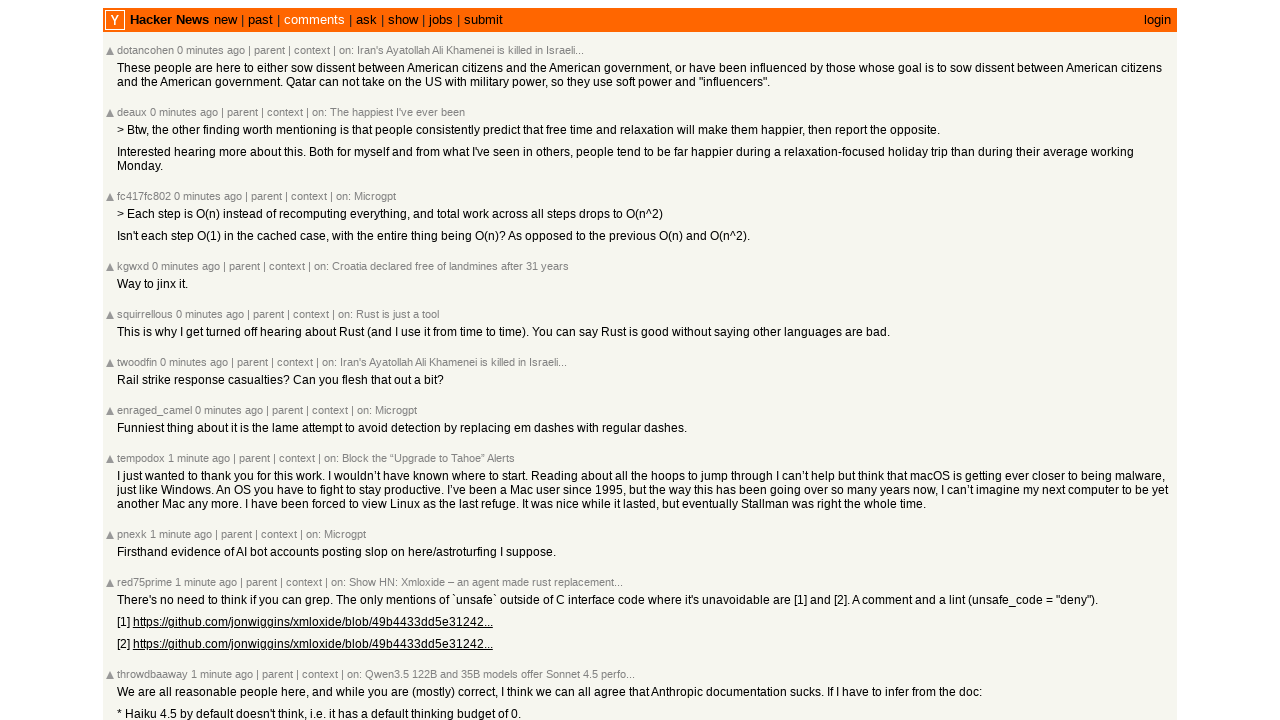

Clicked on parent link at (269, 50) on a:has-text('parent')
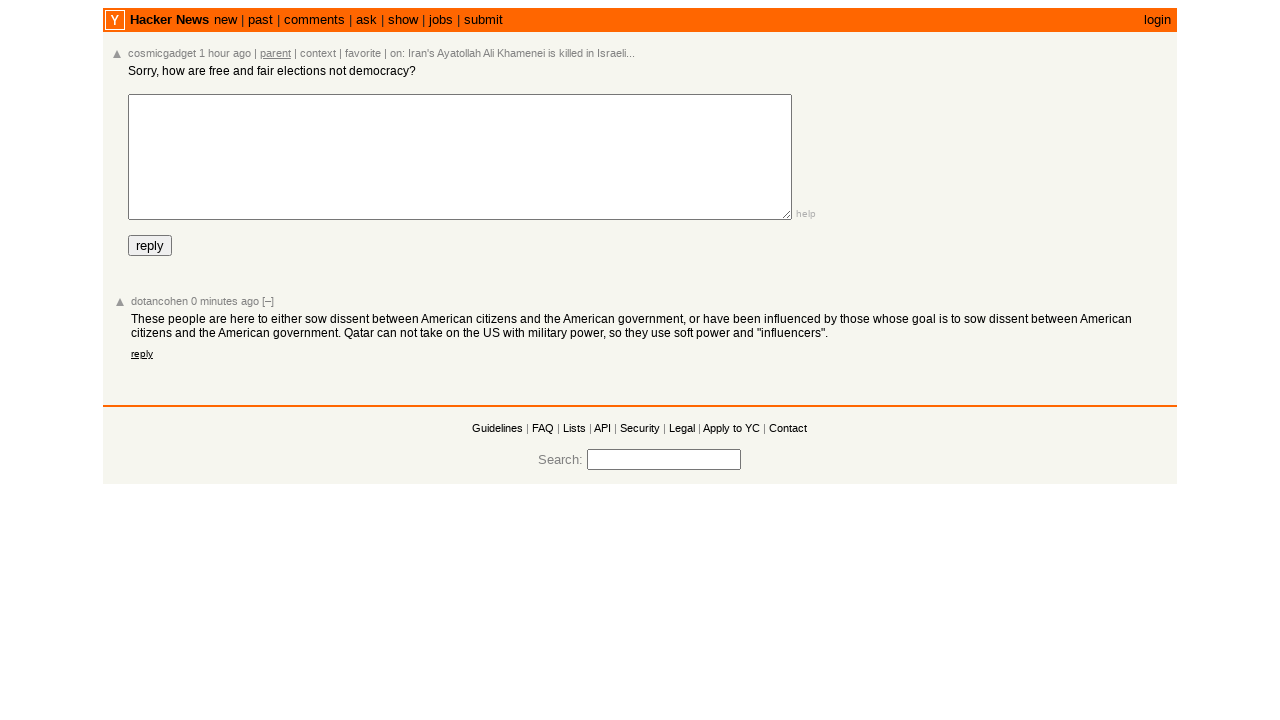

Clicked submit button to post comment at (150, 246) on input[type='submit']
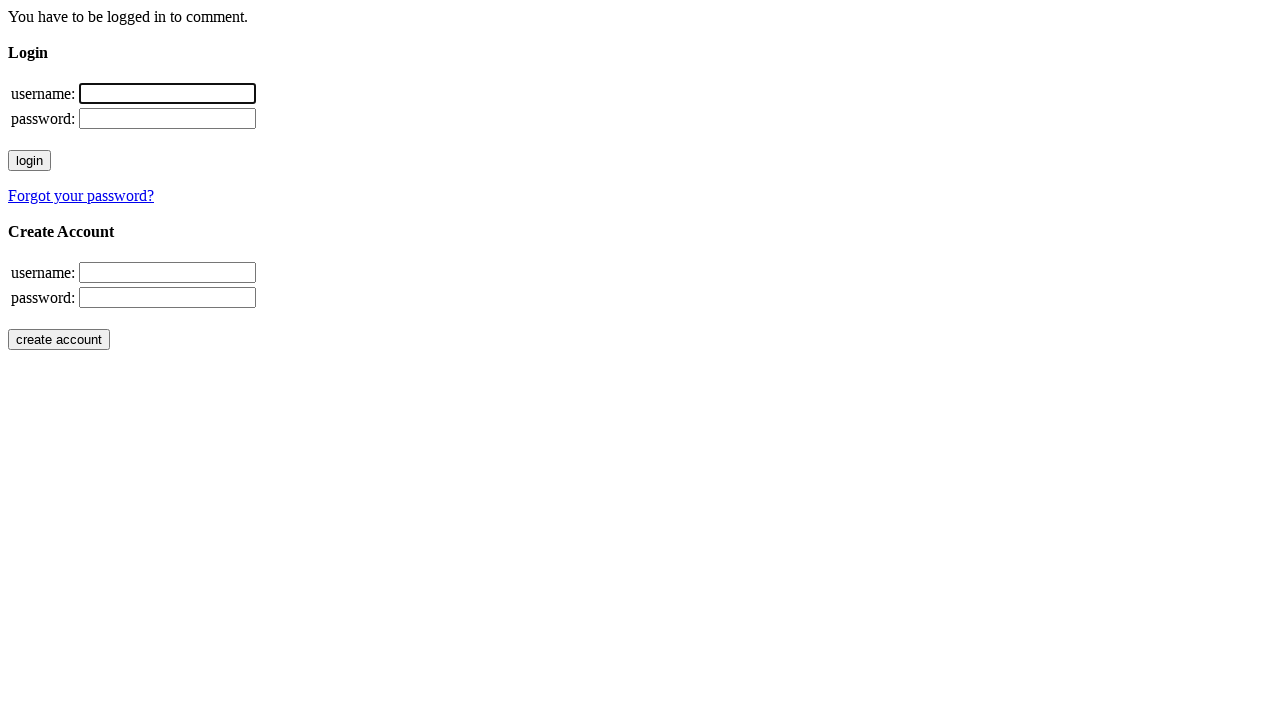

Retrieved body text to verify login required message
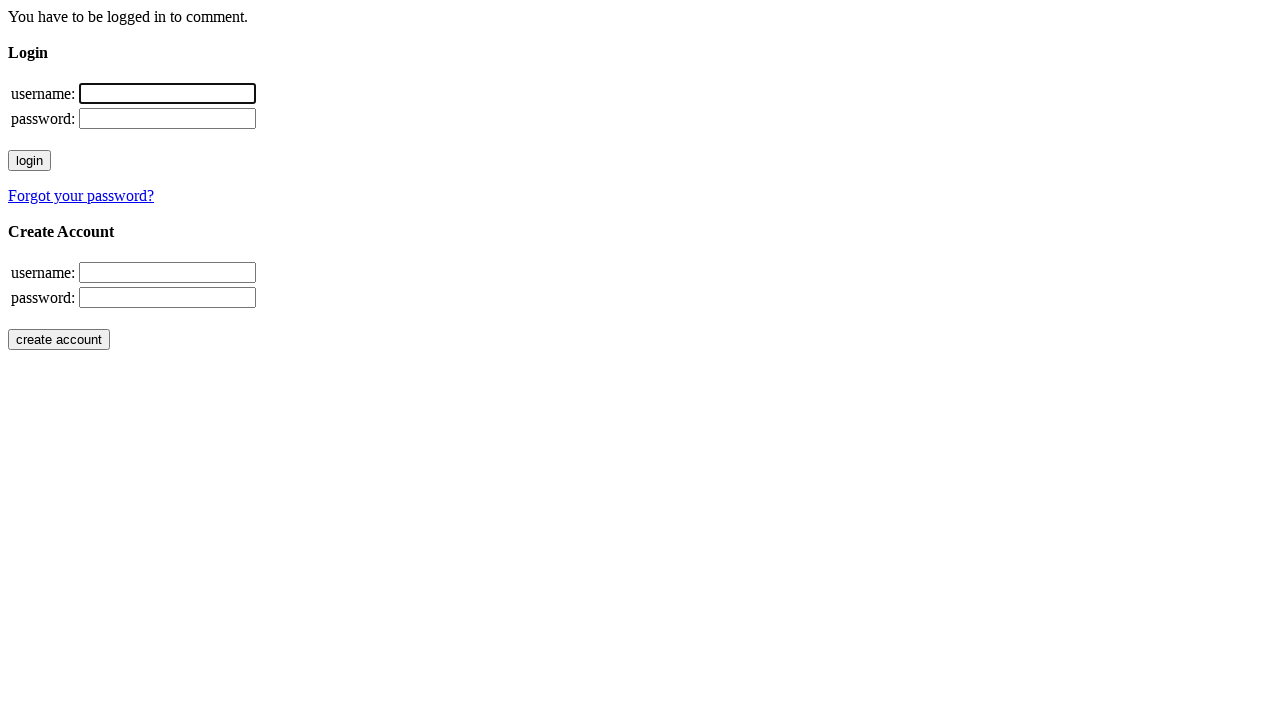

Verified login required message is displayed
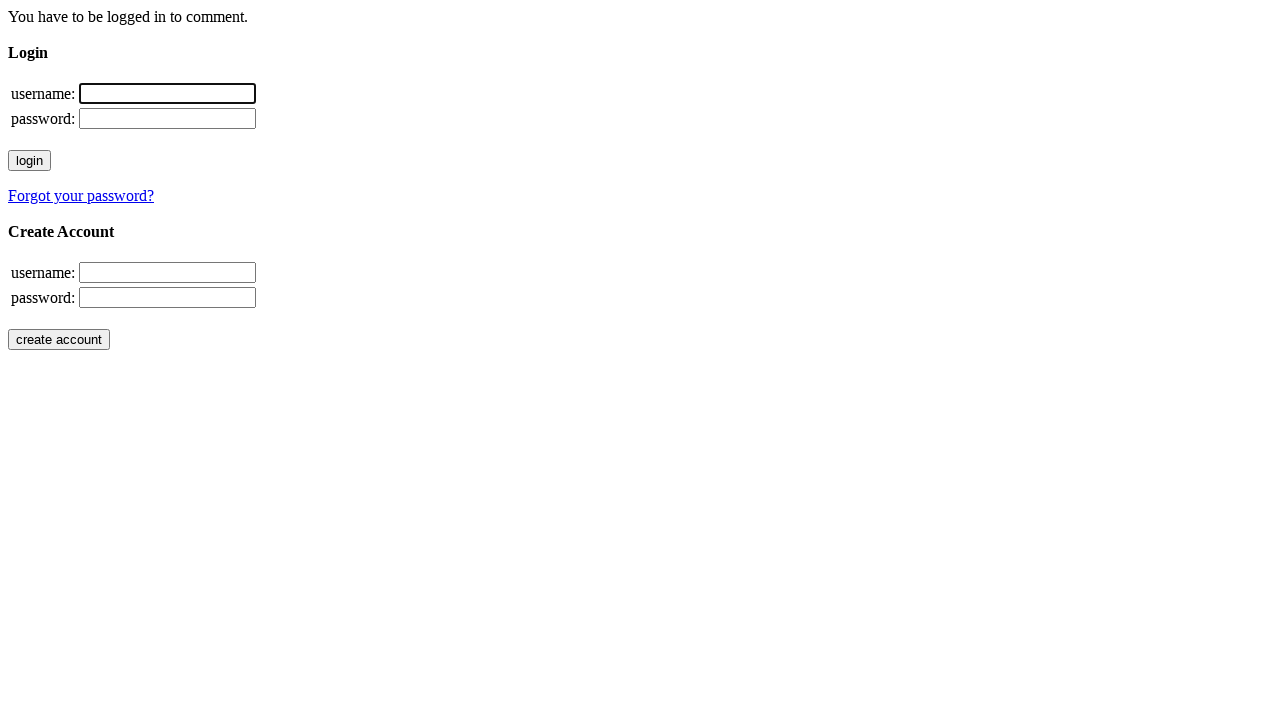

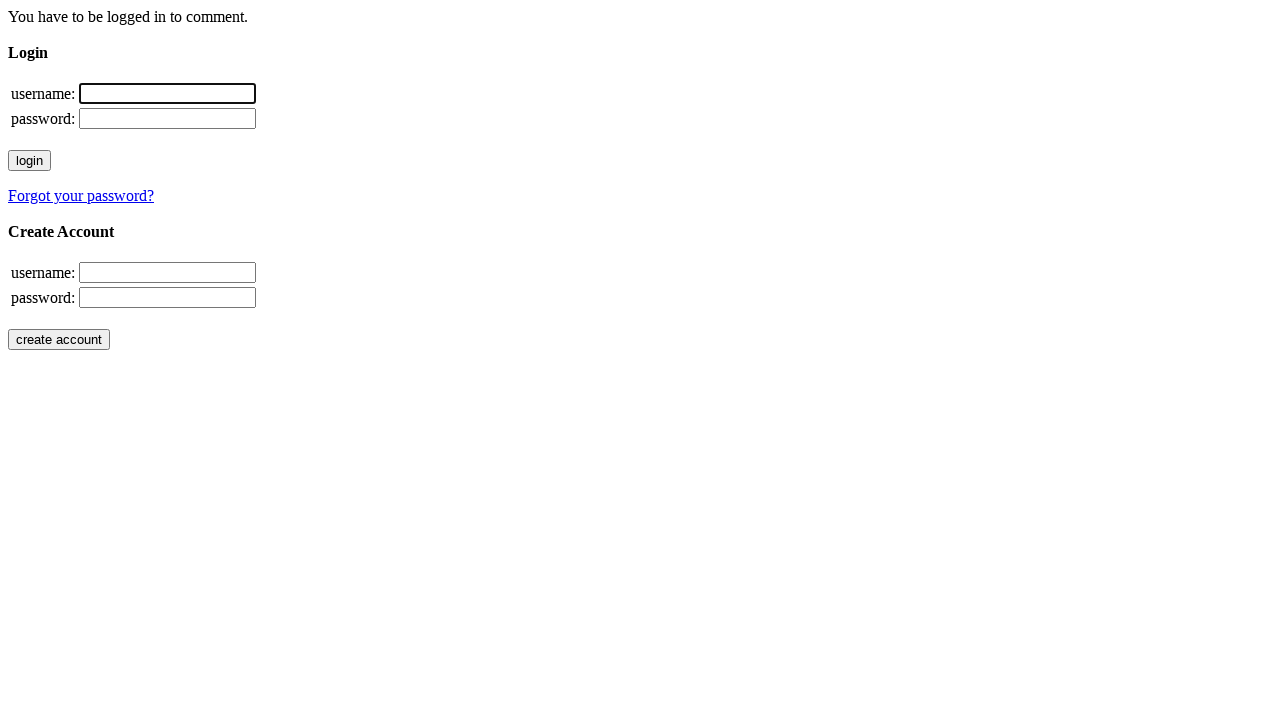